Tests file upload functionality by selecting a file, clicking the upload button, and verifying the success message is displayed.

Starting URL: https://the-internet.herokuapp.com/upload

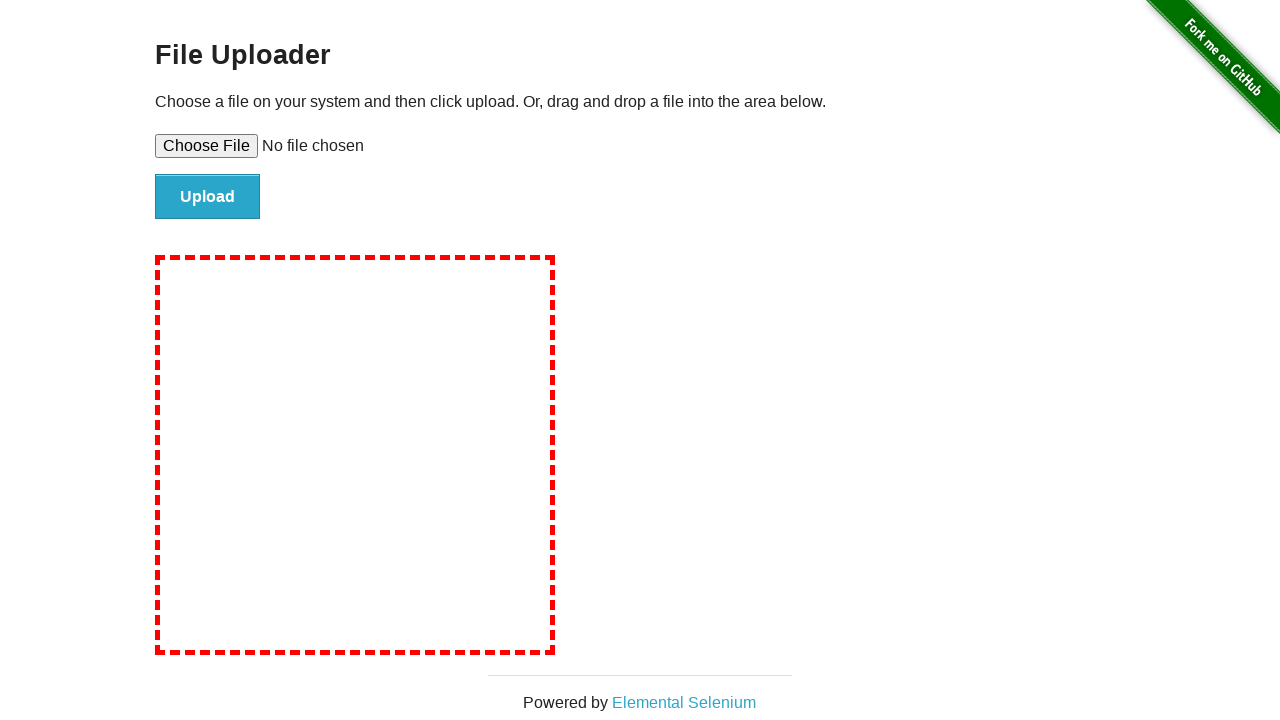

Selected temporary test file for upload
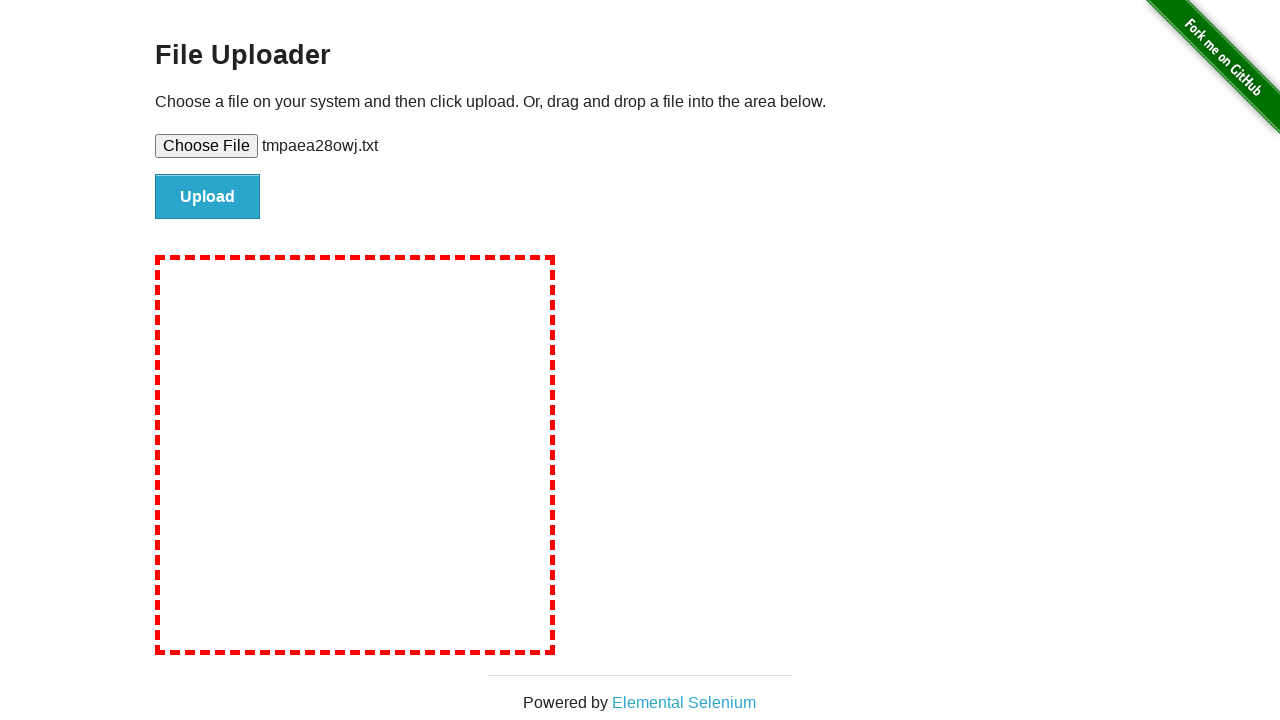

Clicked the Upload button at (208, 197) on #file-submit
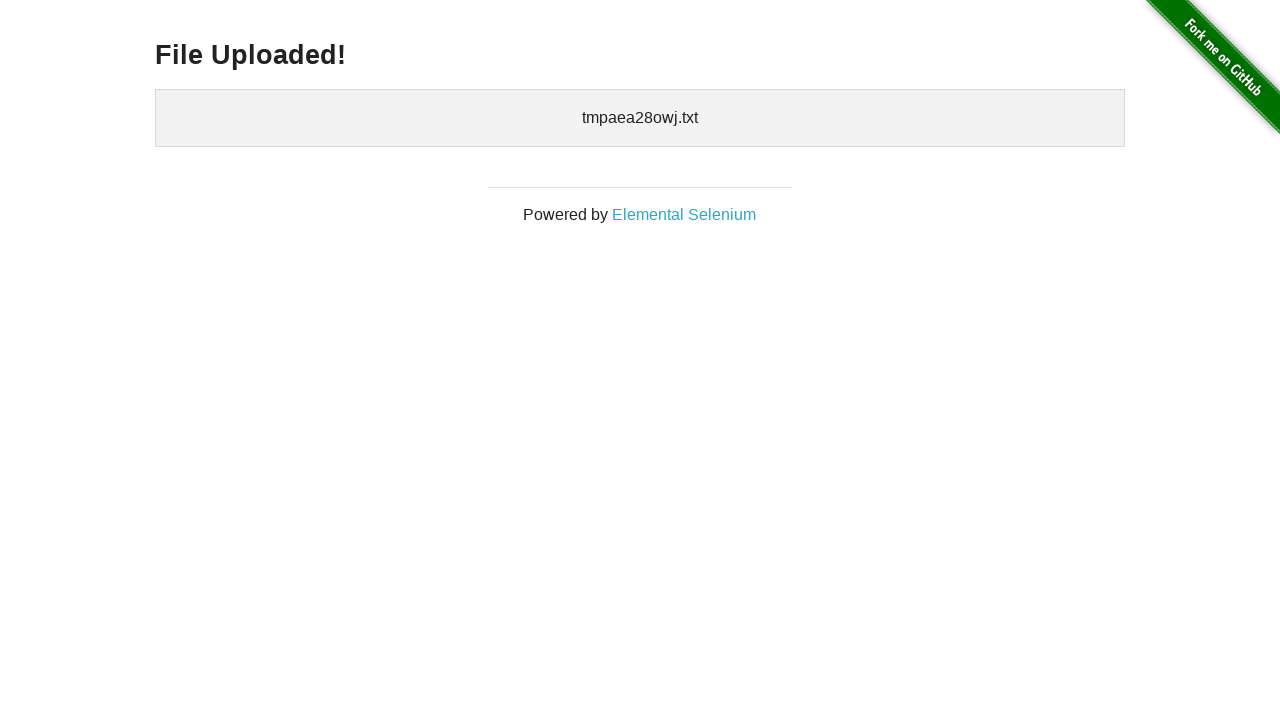

Success message appeared
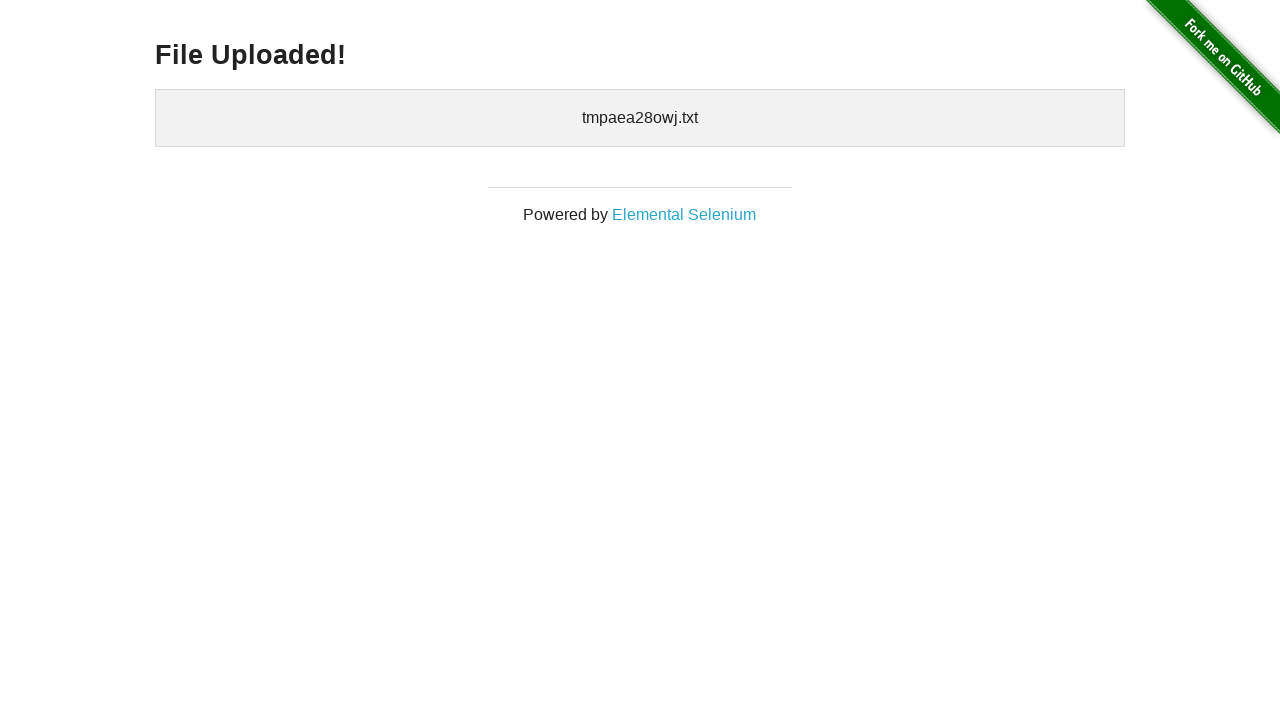

Verified success message text is 'File Uploaded!'
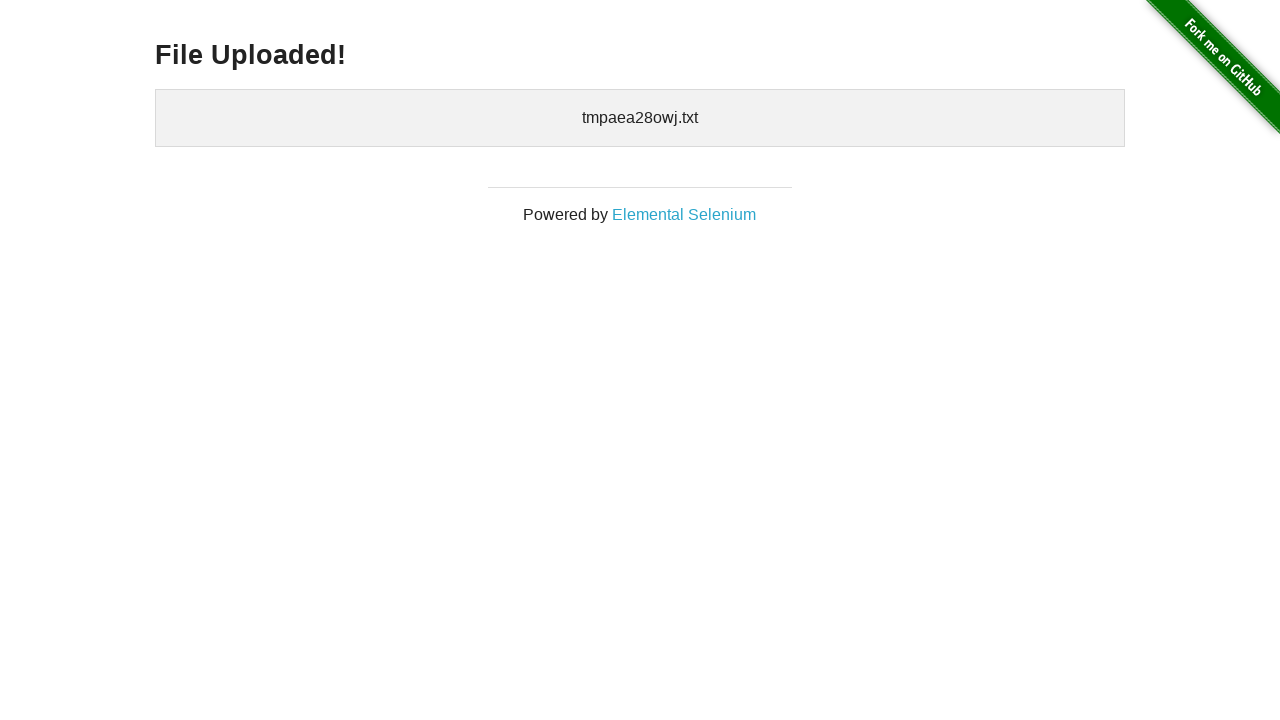

Cleaned up temporary test file
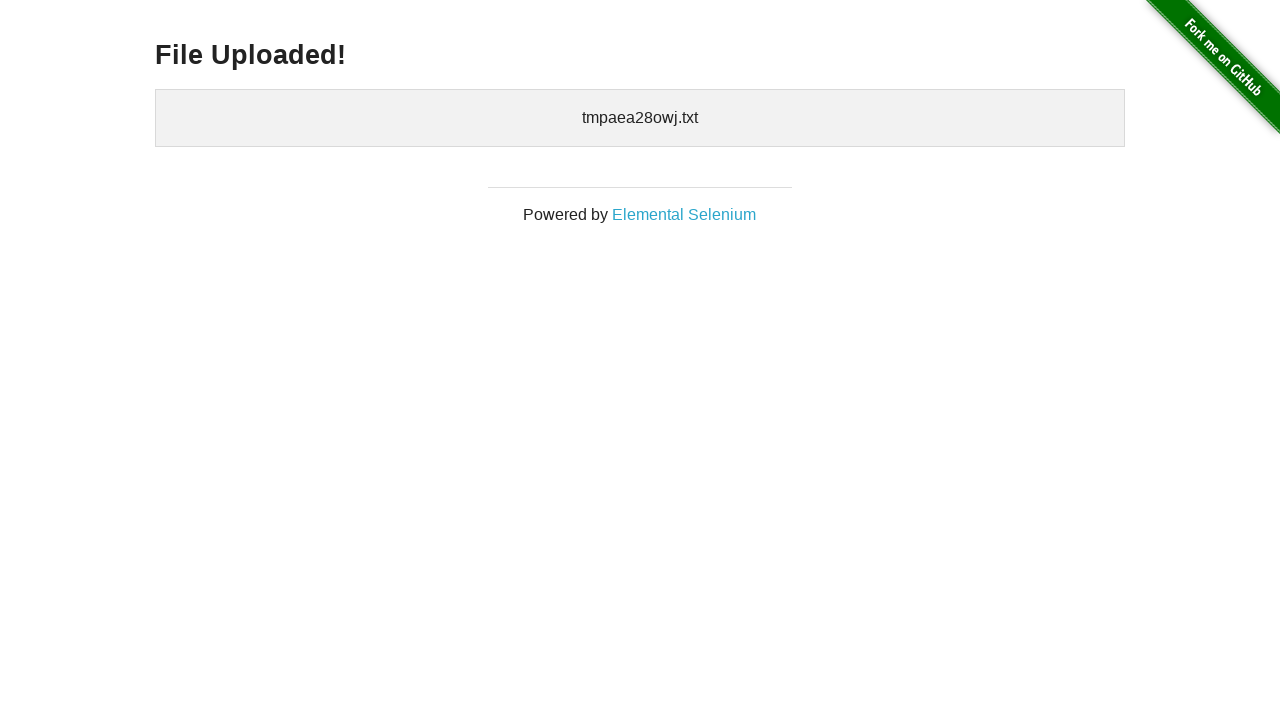

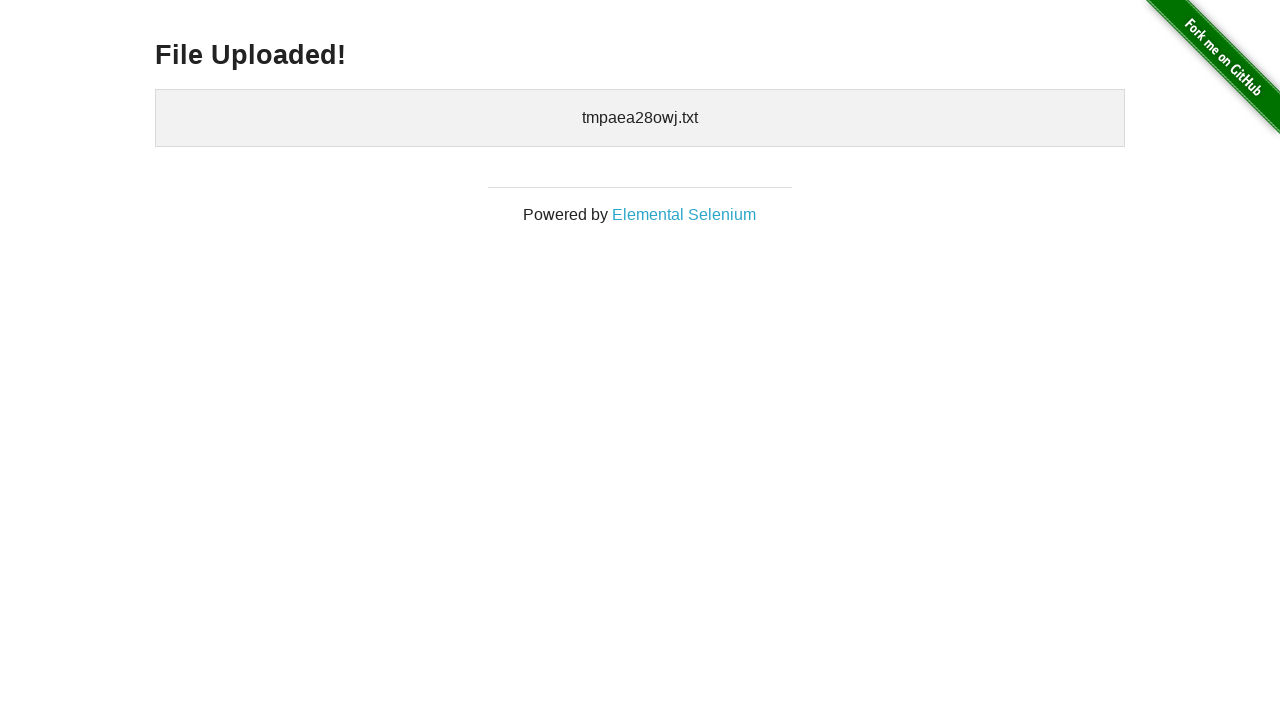